Tests filling an input field using getByPlaceholder selector on a practice page

Starting URL: https://www.letskodeit.com/practice

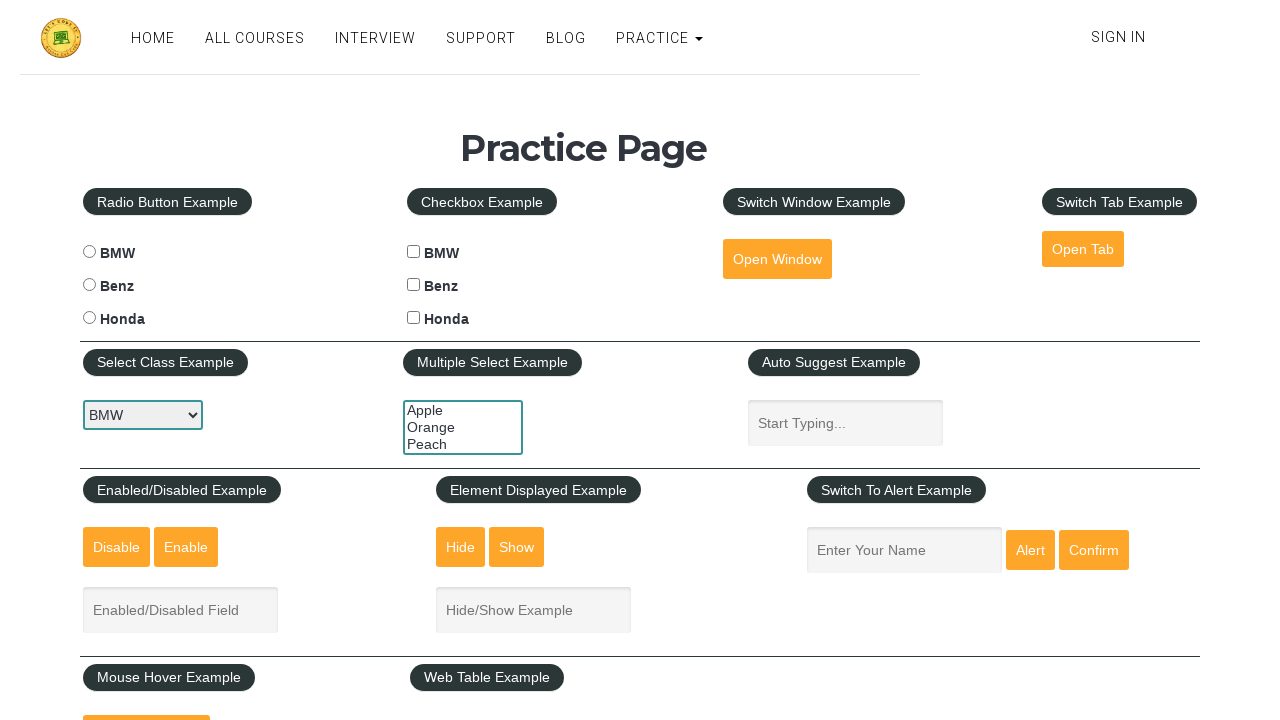

Navigated to practice page
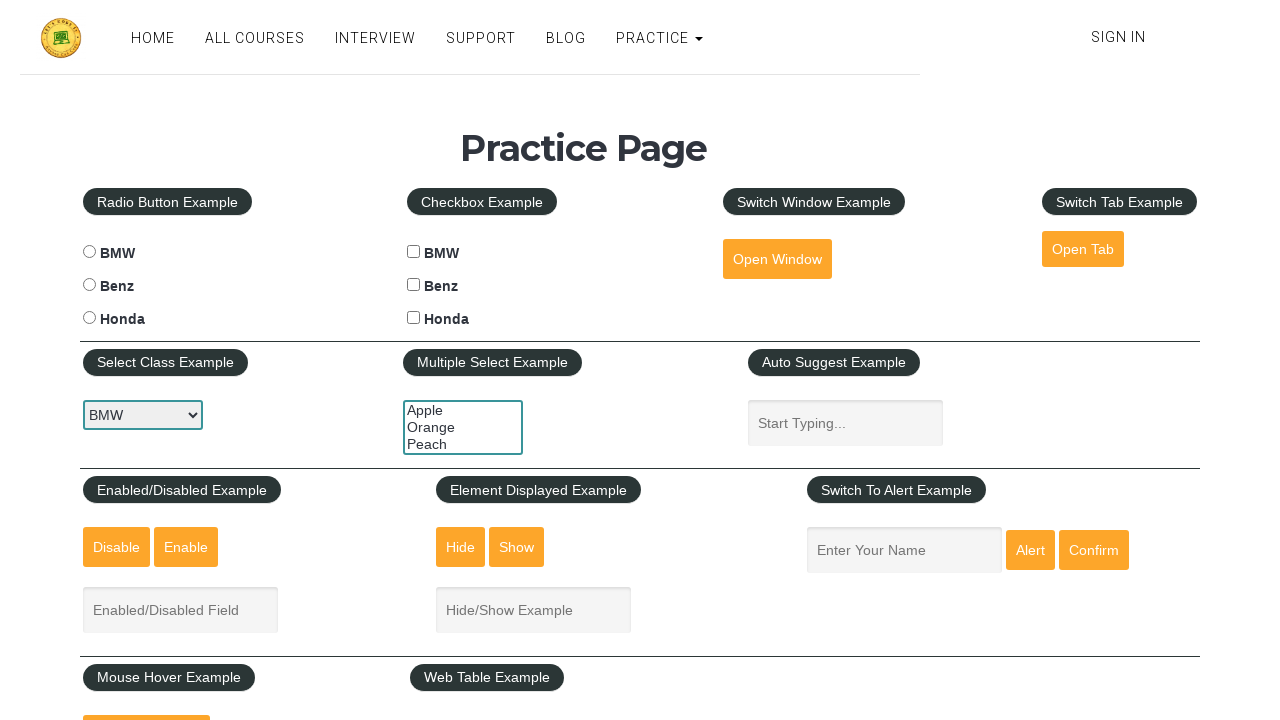

Filled input field with 'get by placeholder' using getByPlaceholder selector on internal:attr=[placeholder="Start Typing..."i]
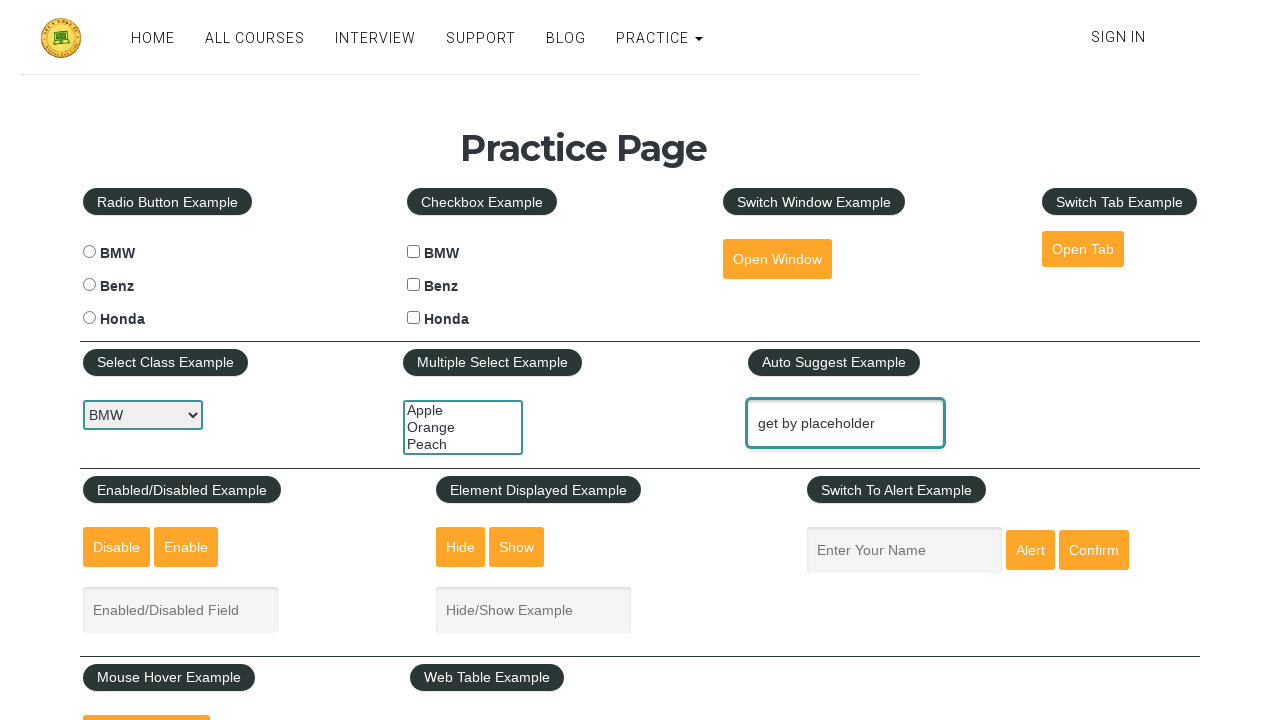

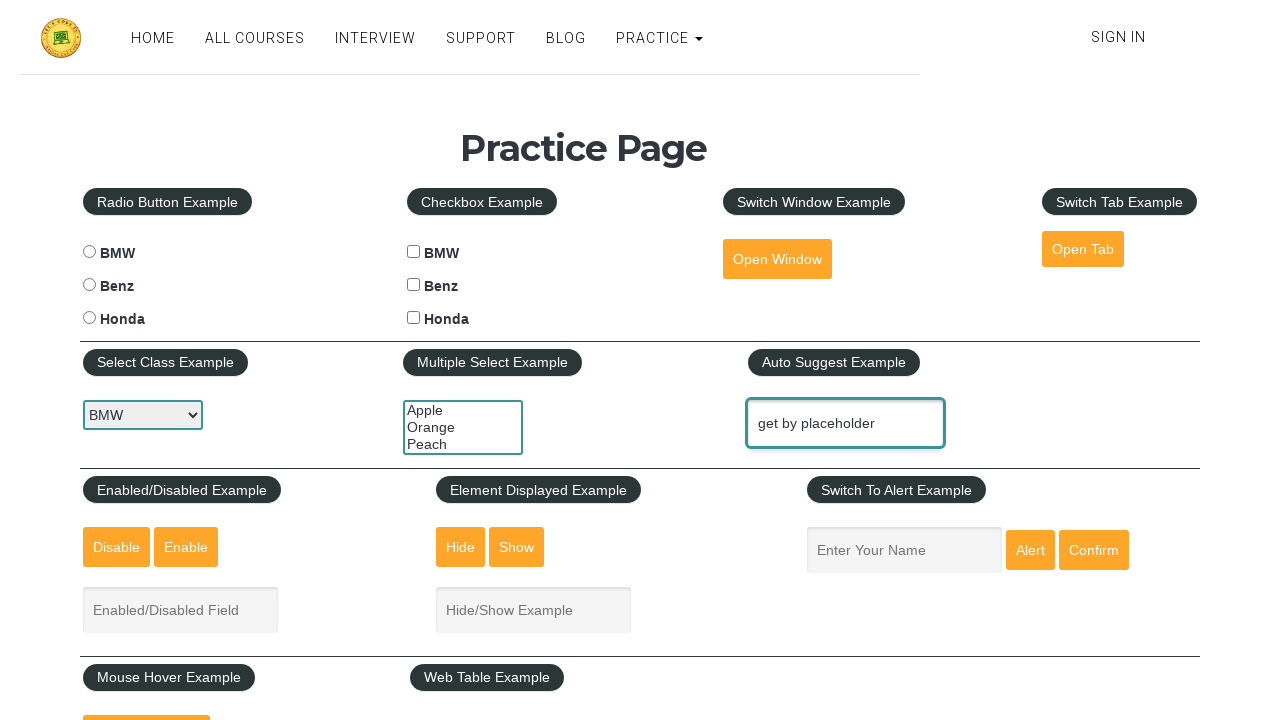